Tests that a todo item is removed when edited to an empty string

Starting URL: https://demo.playwright.dev/todomvc

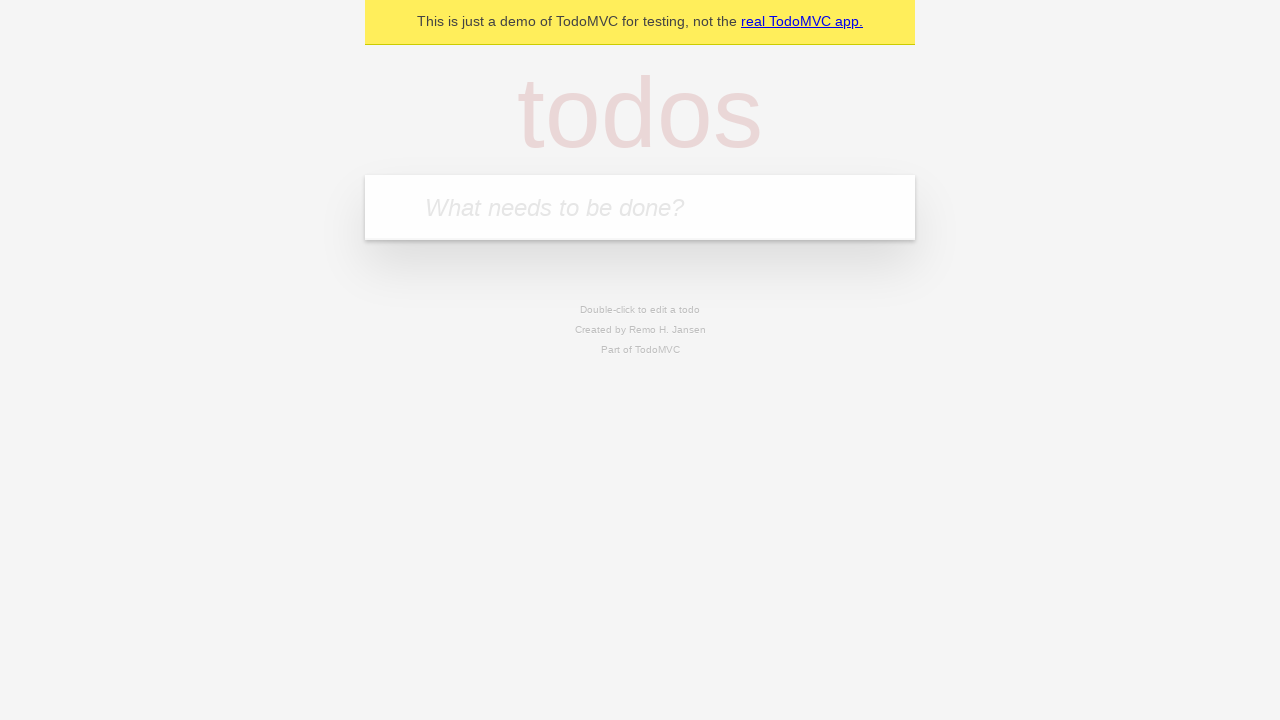

Filled input field with first todo item 'buy some cheese' on internal:attr=[placeholder="What needs to be done?"i]
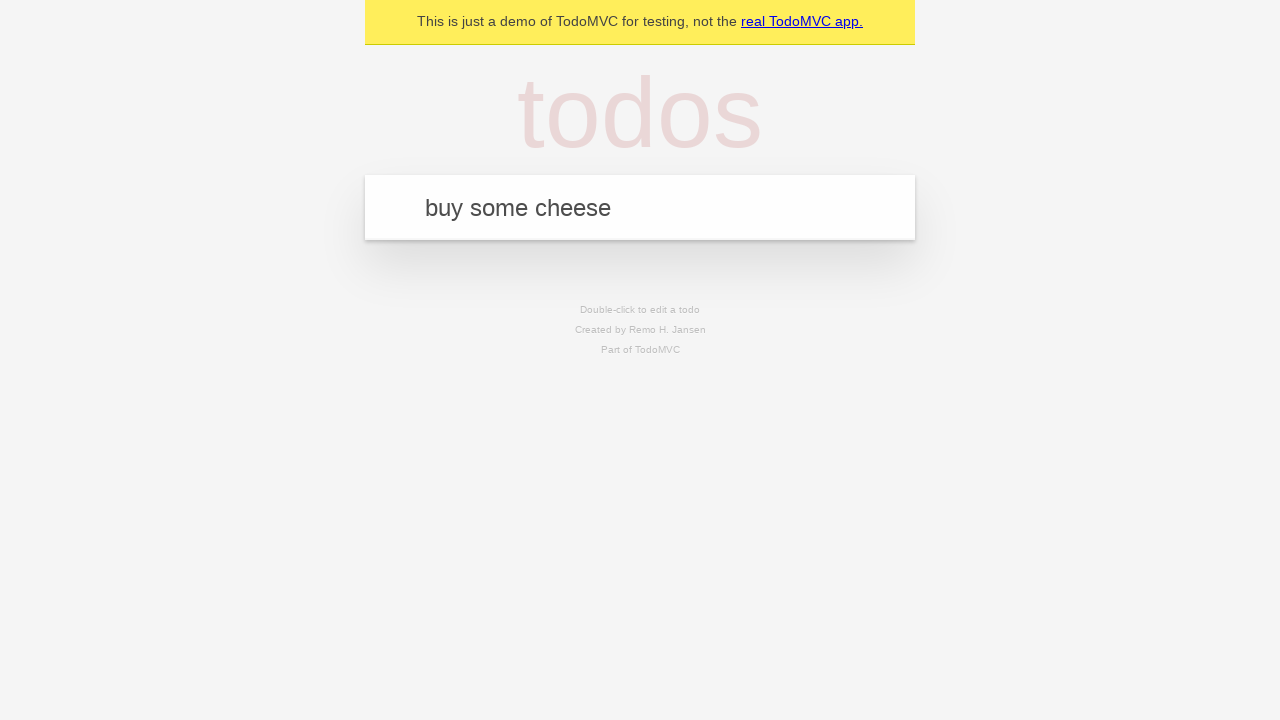

Pressed Enter to create first todo item on internal:attr=[placeholder="What needs to be done?"i]
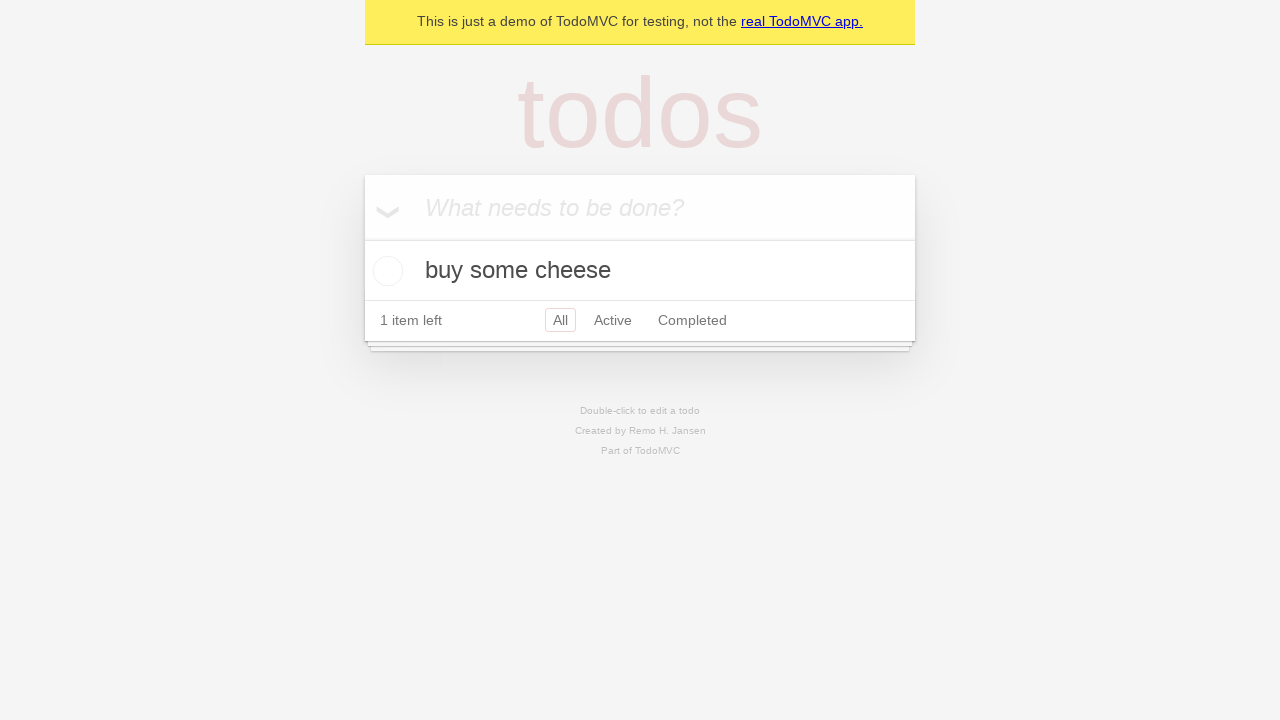

Filled input field with second todo item 'feed the cat' on internal:attr=[placeholder="What needs to be done?"i]
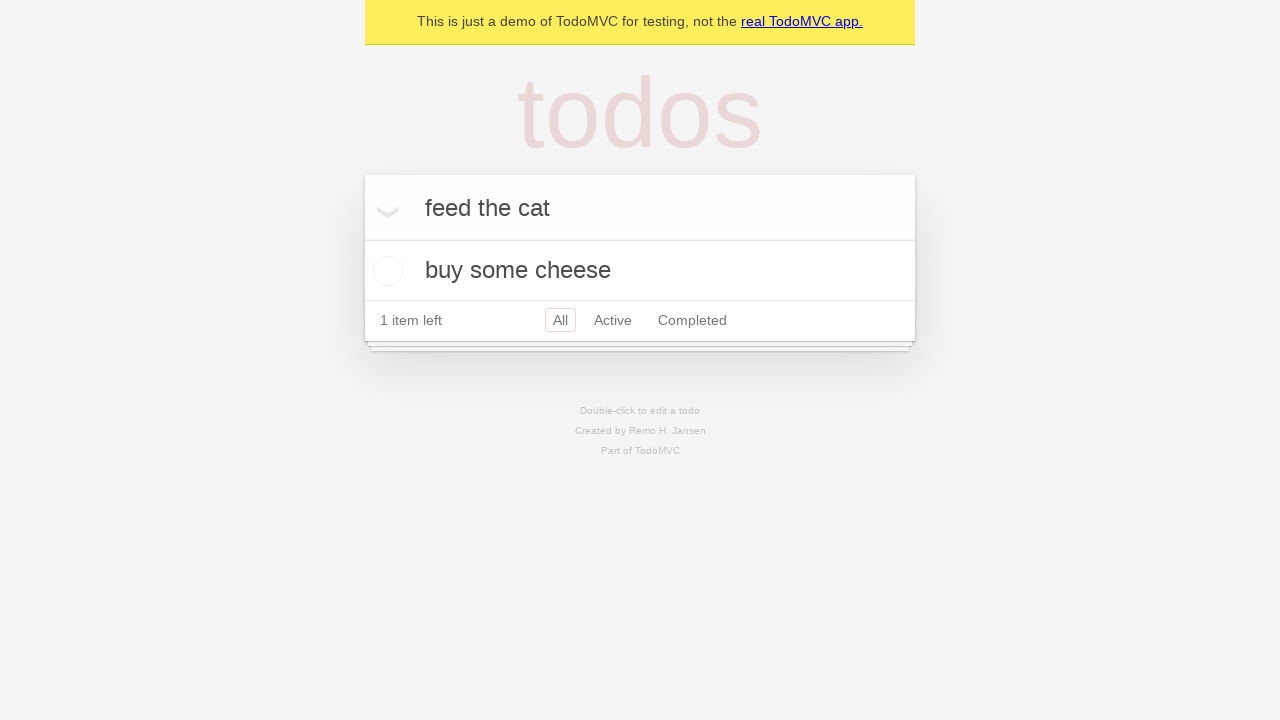

Pressed Enter to create second todo item on internal:attr=[placeholder="What needs to be done?"i]
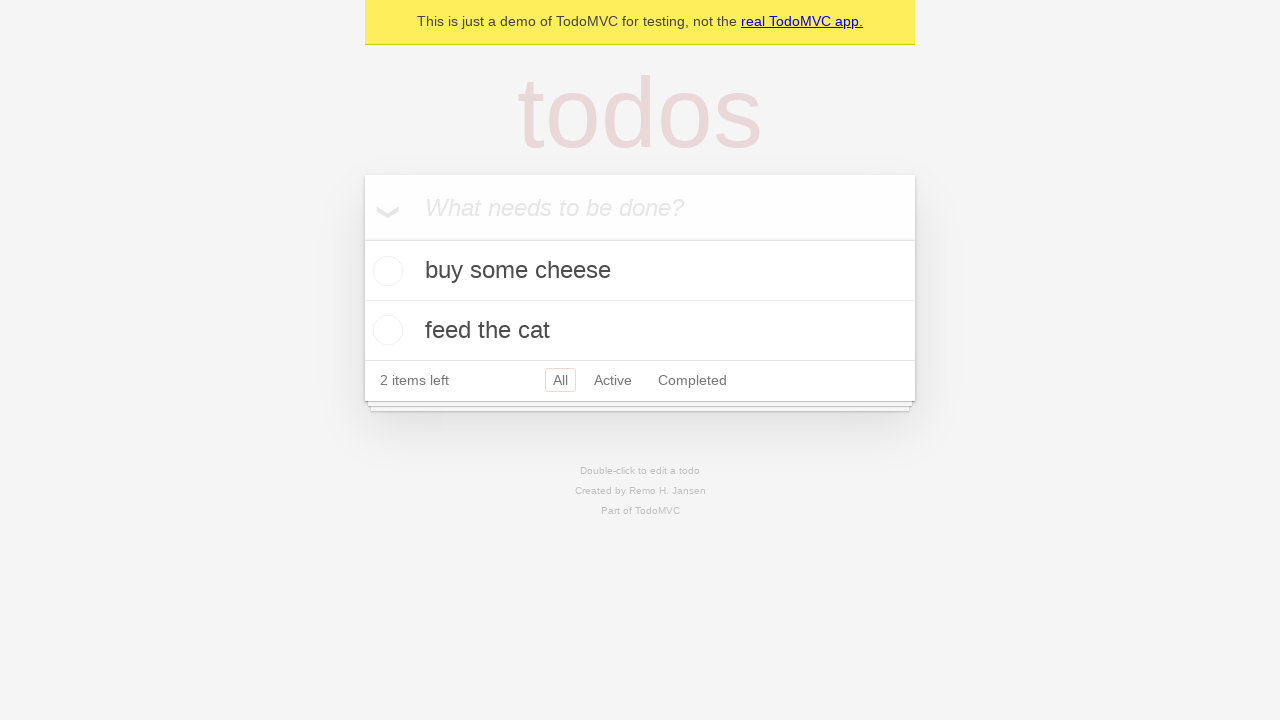

Filled input field with third todo item 'book a doctors appointment' on internal:attr=[placeholder="What needs to be done?"i]
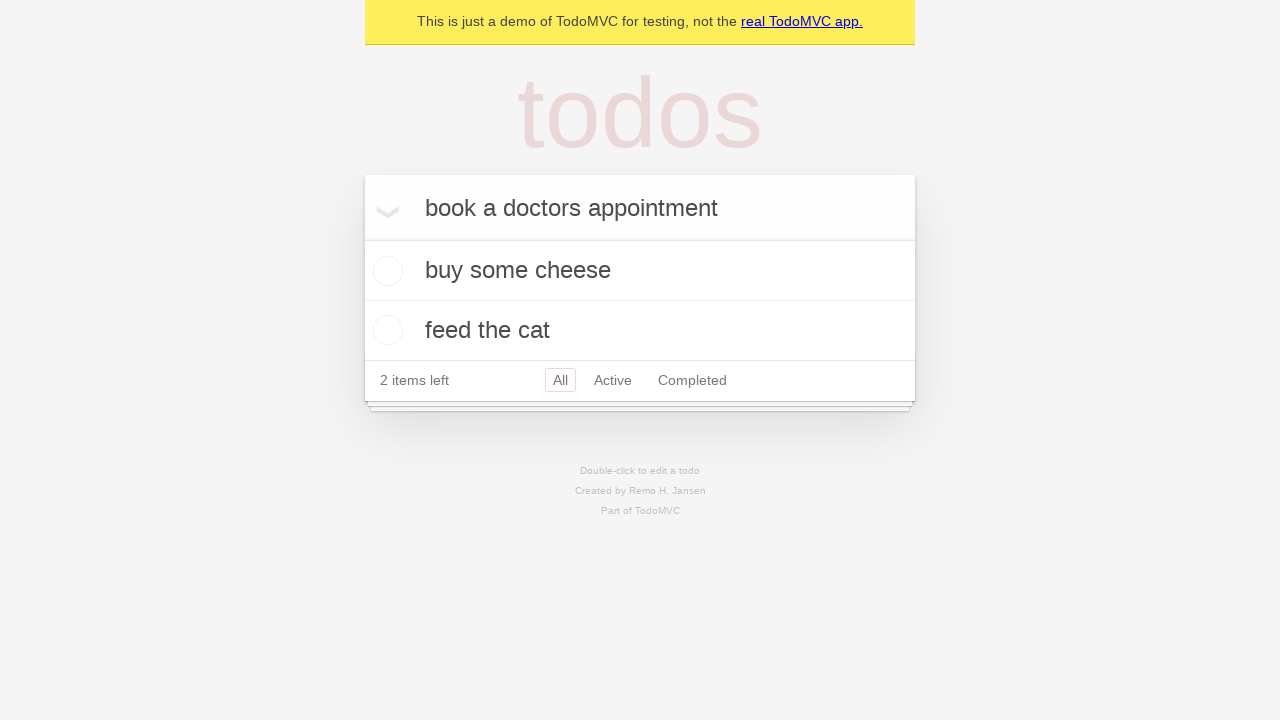

Pressed Enter to create third todo item on internal:attr=[placeholder="What needs to be done?"i]
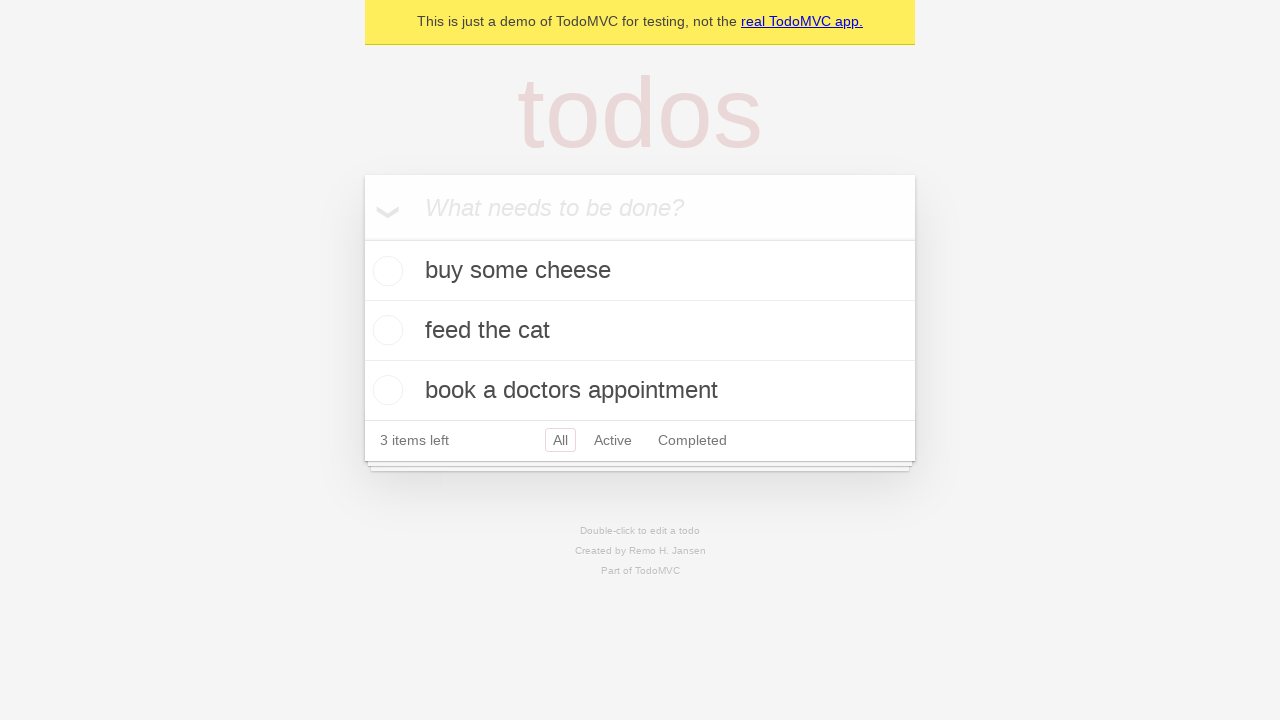

Double-clicked second todo item to enter edit mode at (640, 331) on internal:testid=[data-testid="todo-item"s] >> nth=1
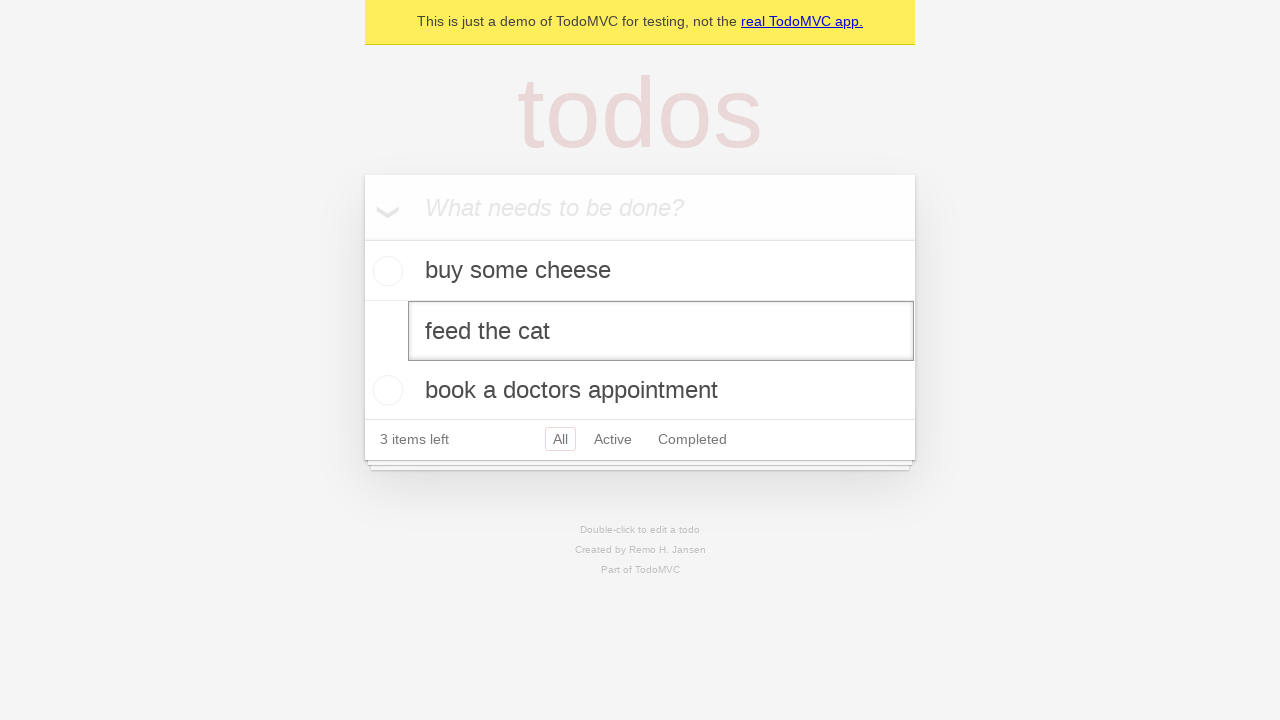

Cleared the text from the second todo item edit field on internal:testid=[data-testid="todo-item"s] >> nth=1 >> internal:role=textbox[nam
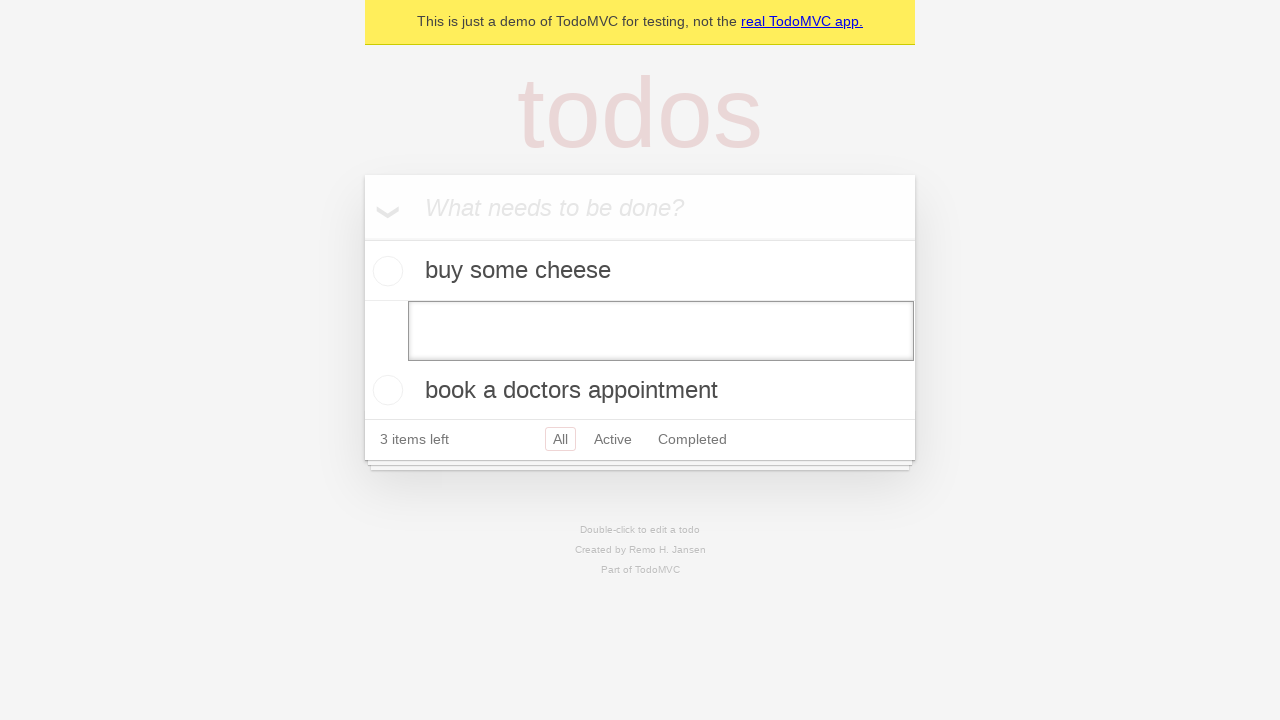

Pressed Enter to confirm empty text entry on second todo item on internal:testid=[data-testid="todo-item"s] >> nth=1 >> internal:role=textbox[nam
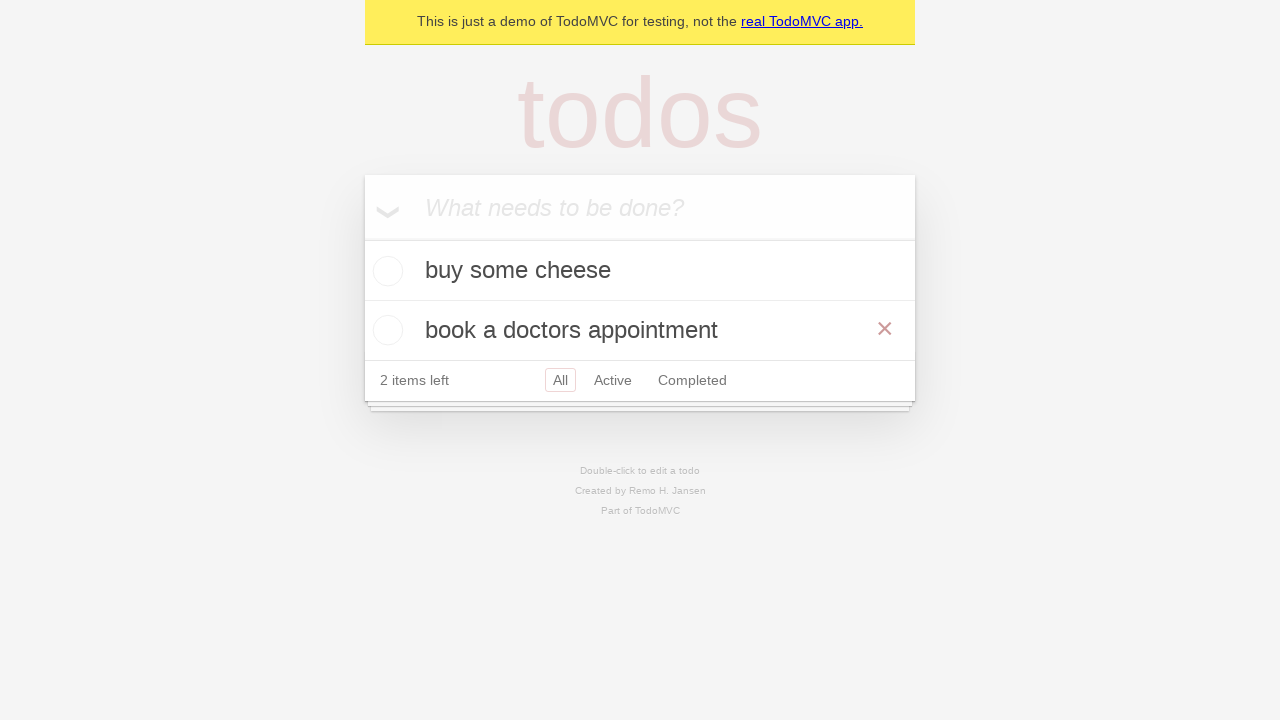

Waited for todo items to load (second item should be removed)
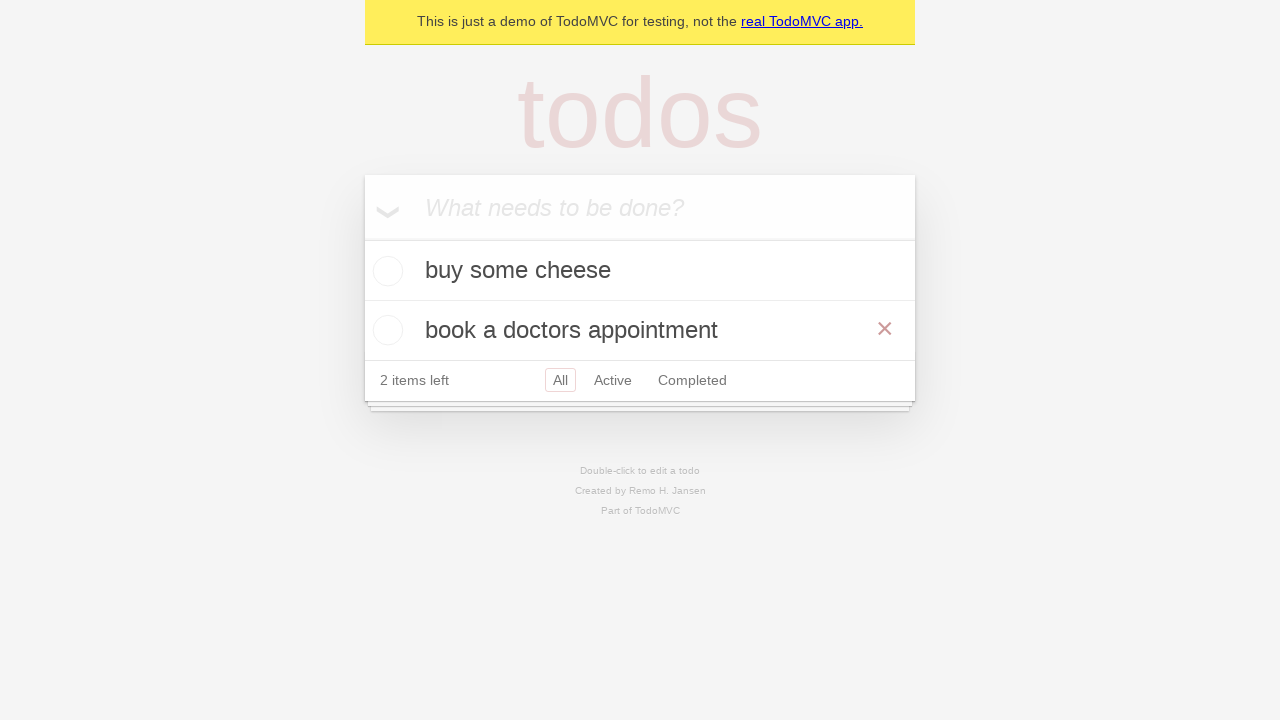

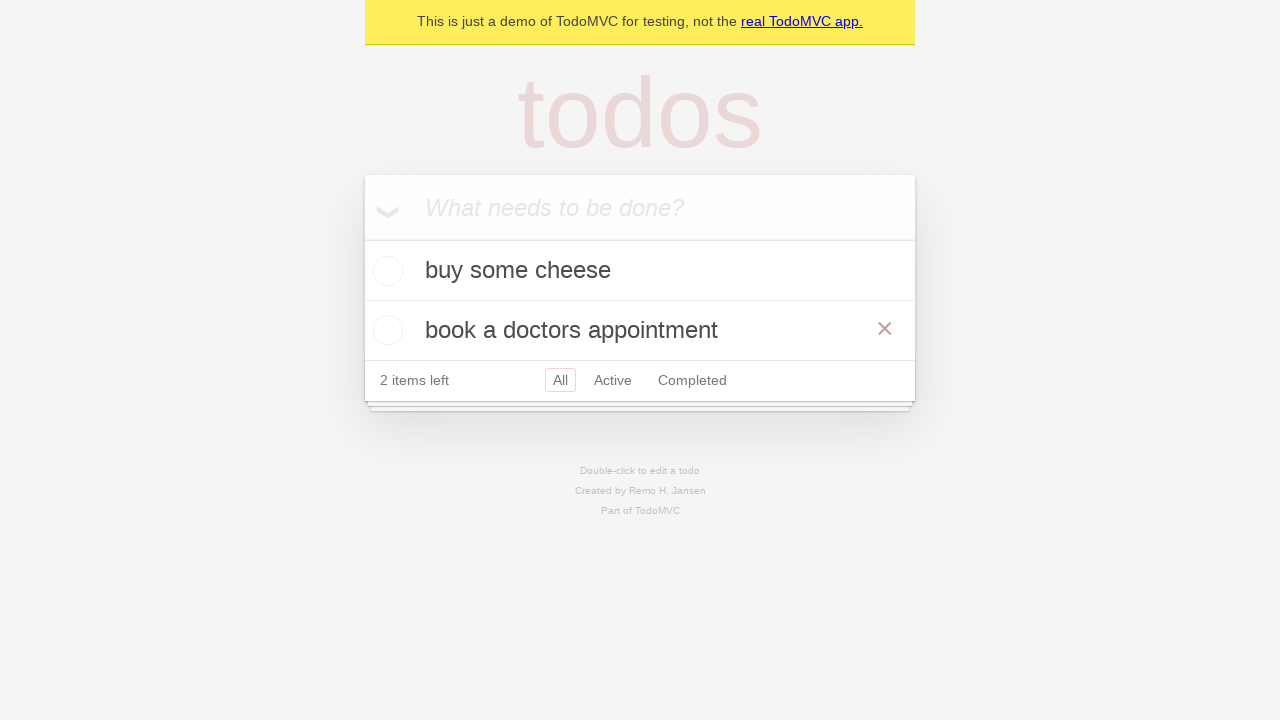